Tests that the currently applied filter link is highlighted with selected class

Starting URL: https://demo.playwright.dev/todomvc

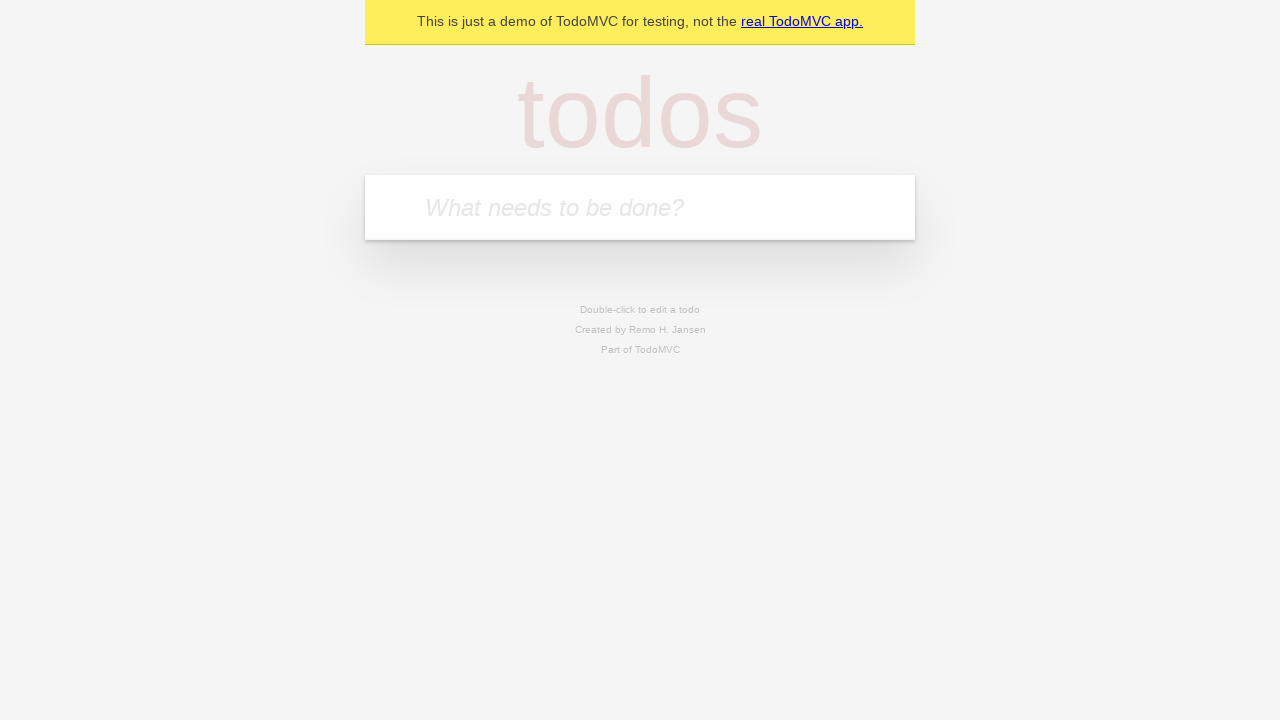

Filled todo input with 'buy some cheese' on internal:attr=[placeholder="What needs to be done?"i]
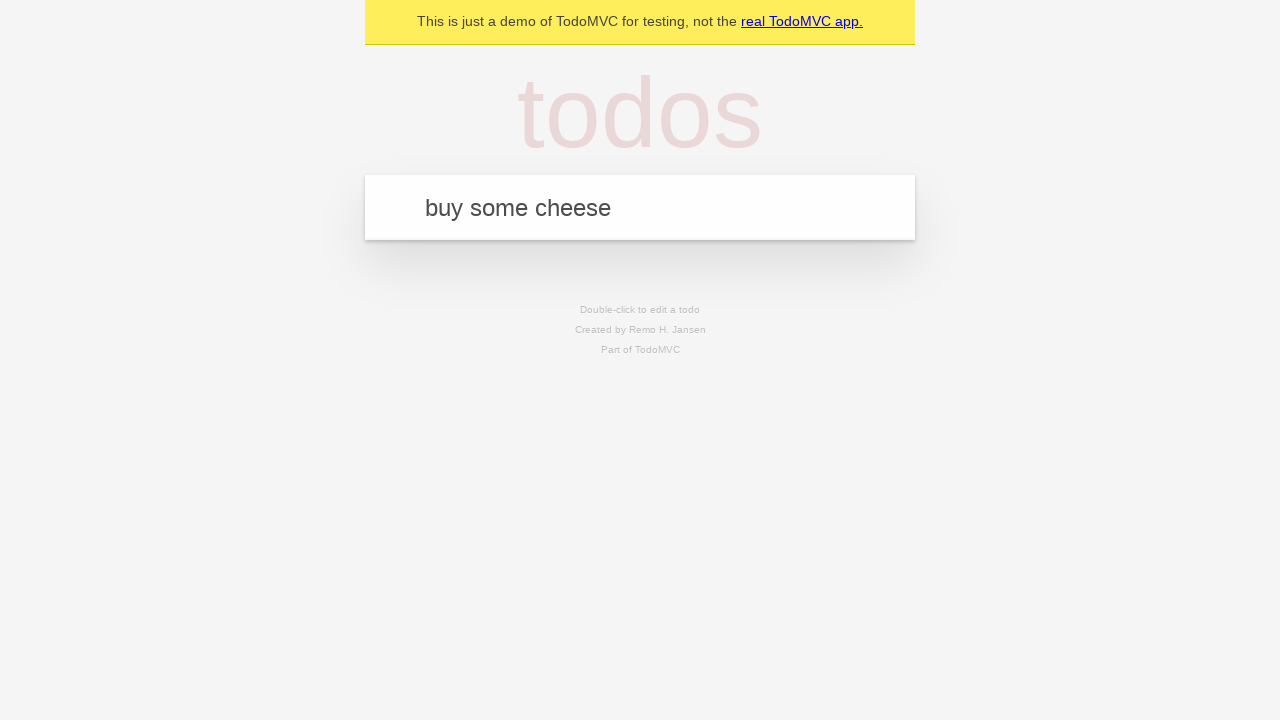

Pressed Enter to create todo 'buy some cheese' on internal:attr=[placeholder="What needs to be done?"i]
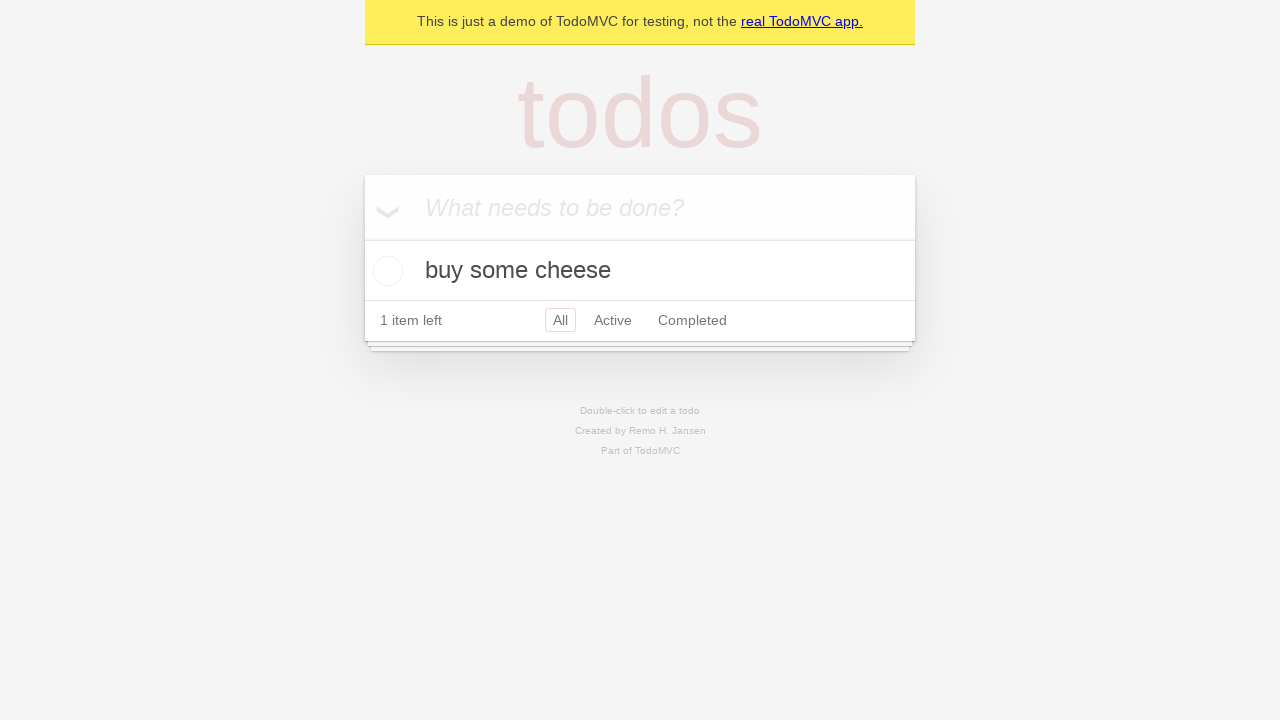

Filled todo input with 'feed the cat' on internal:attr=[placeholder="What needs to be done?"i]
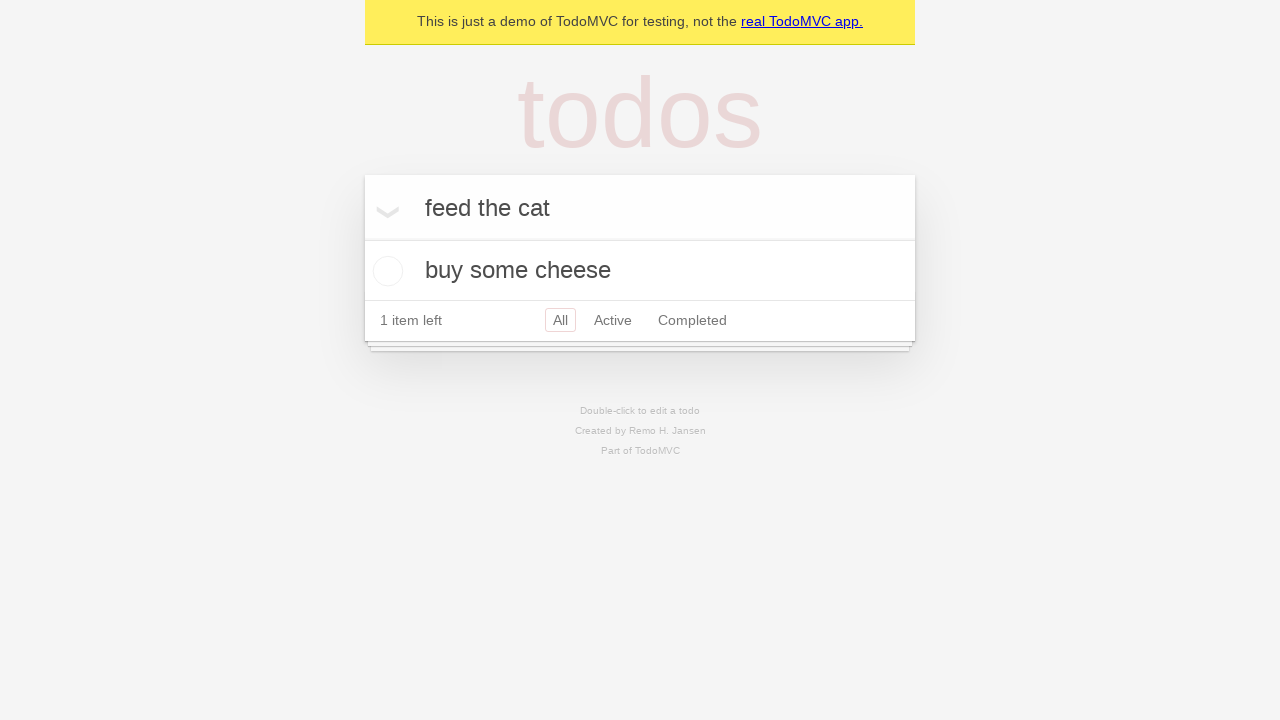

Pressed Enter to create todo 'feed the cat' on internal:attr=[placeholder="What needs to be done?"i]
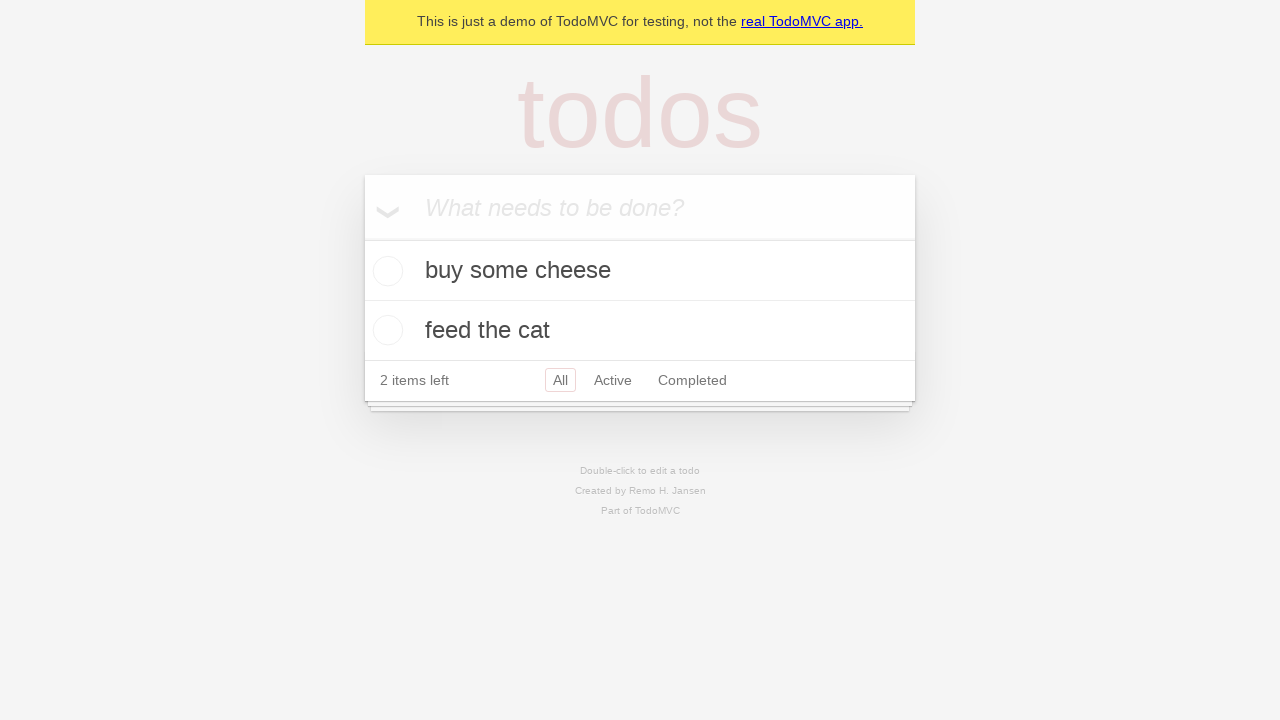

Filled todo input with 'book a doctors appointment' on internal:attr=[placeholder="What needs to be done?"i]
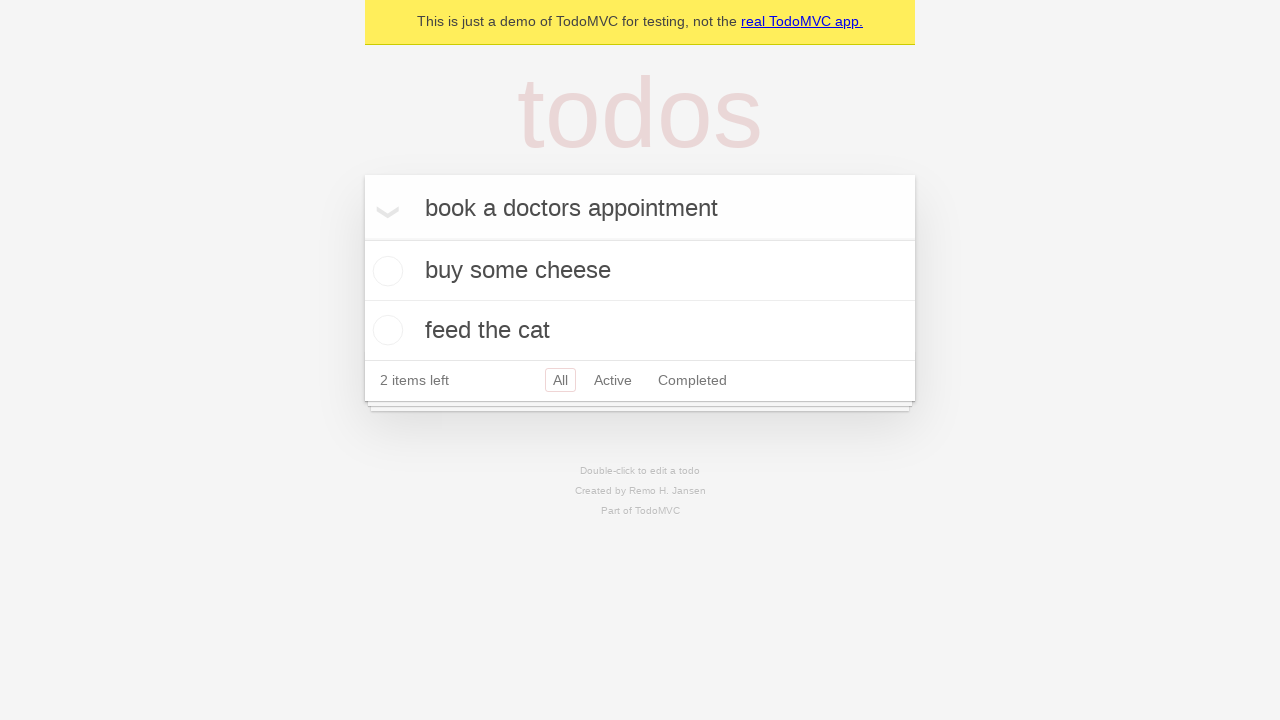

Pressed Enter to create todo 'book a doctors appointment' on internal:attr=[placeholder="What needs to be done?"i]
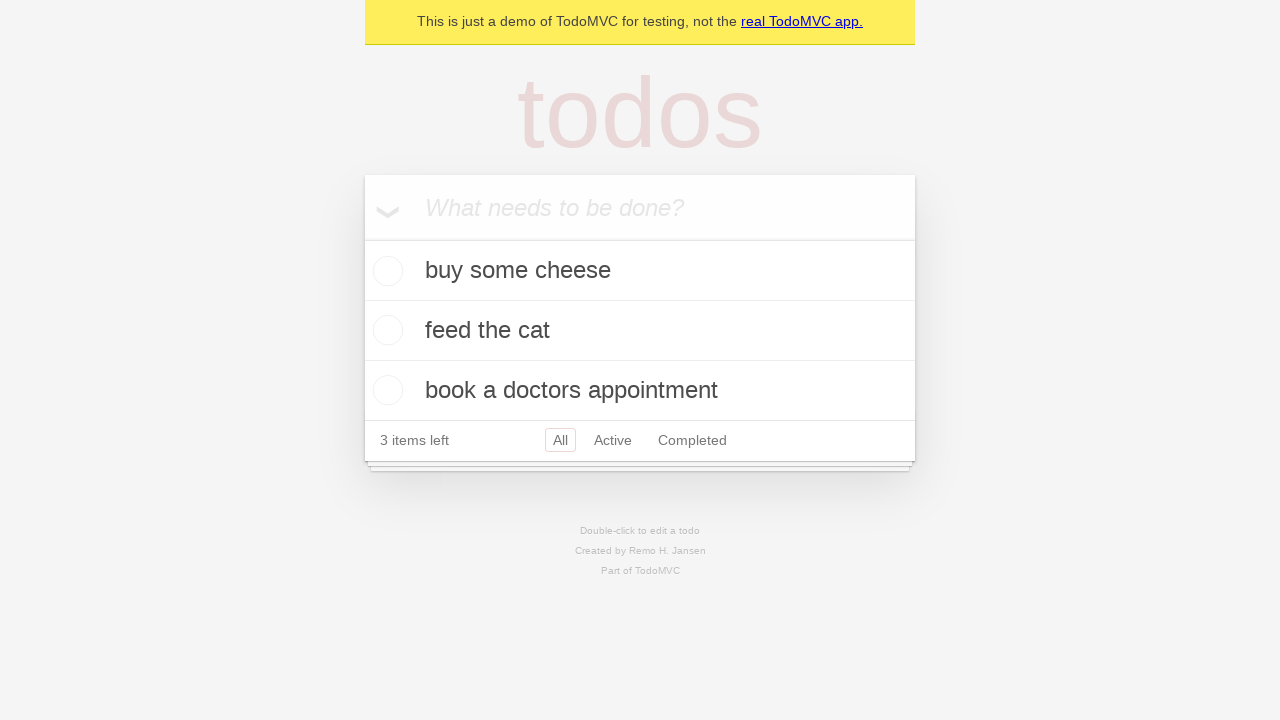

Waited for all 3 todos to be created and displayed
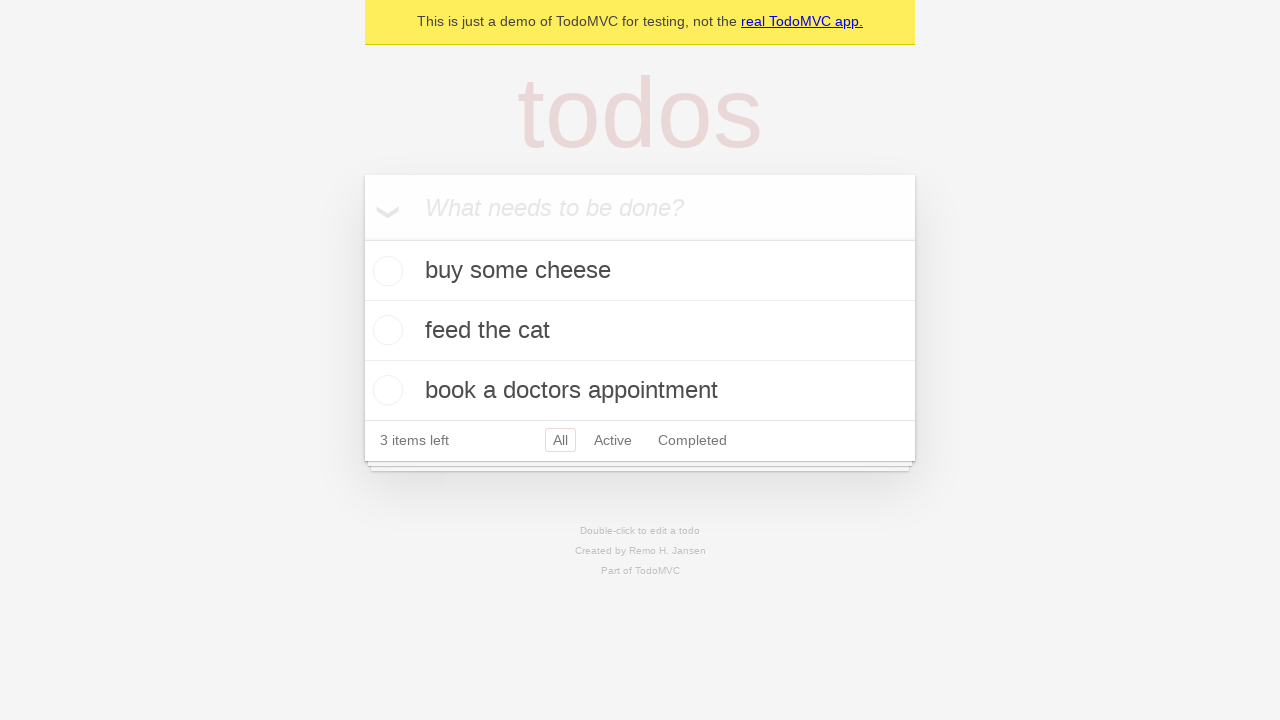

Clicked Active filter link at (613, 440) on internal:role=link[name="Active"i]
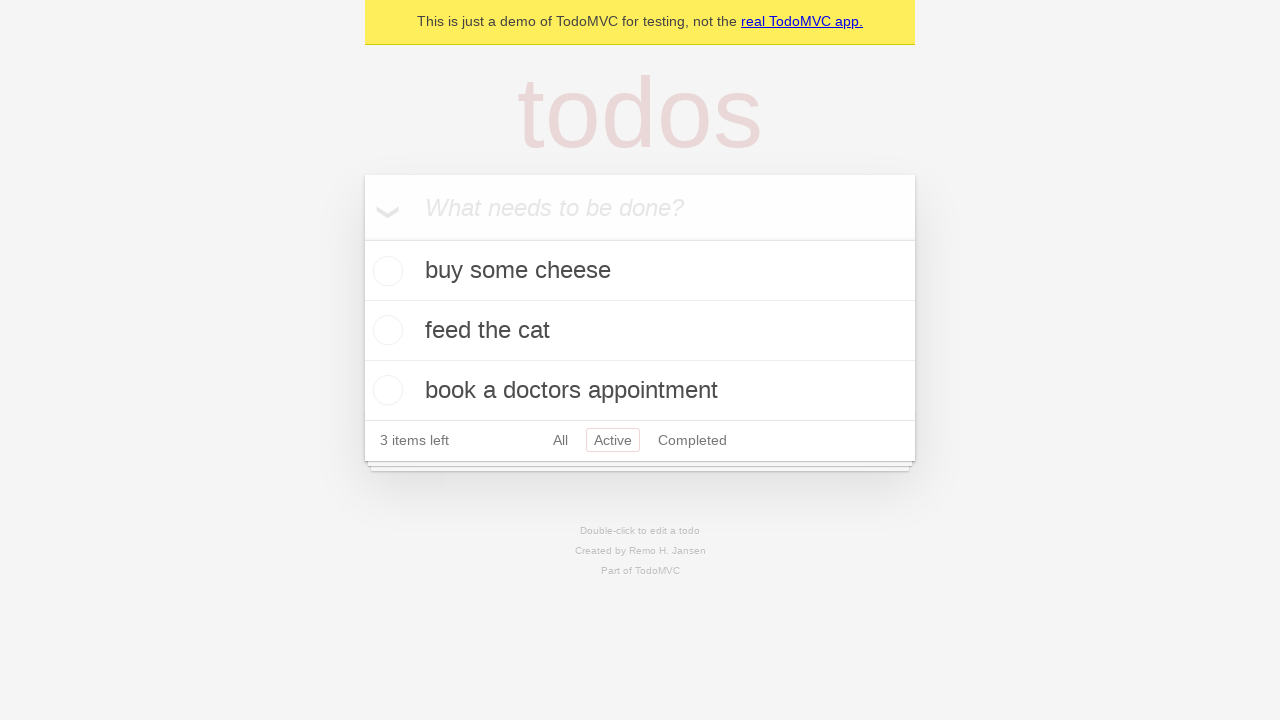

Clicked Completed filter link at (692, 440) on internal:role=link[name="Completed"i]
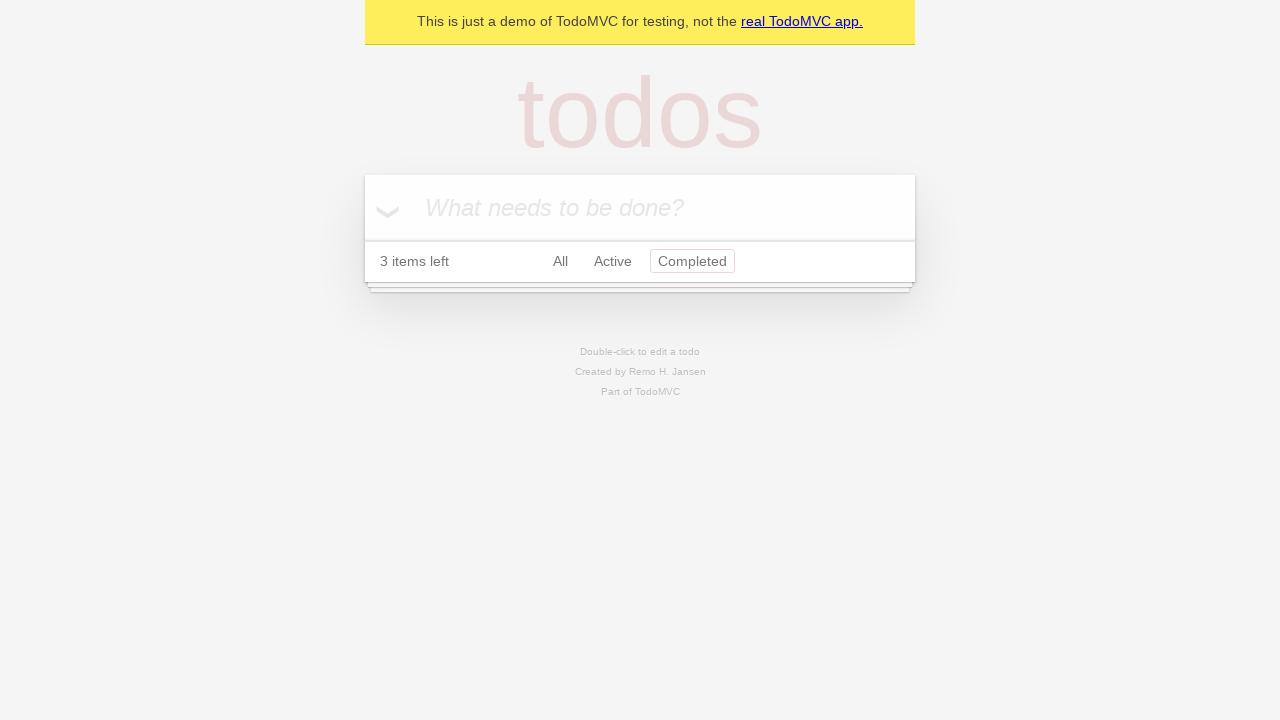

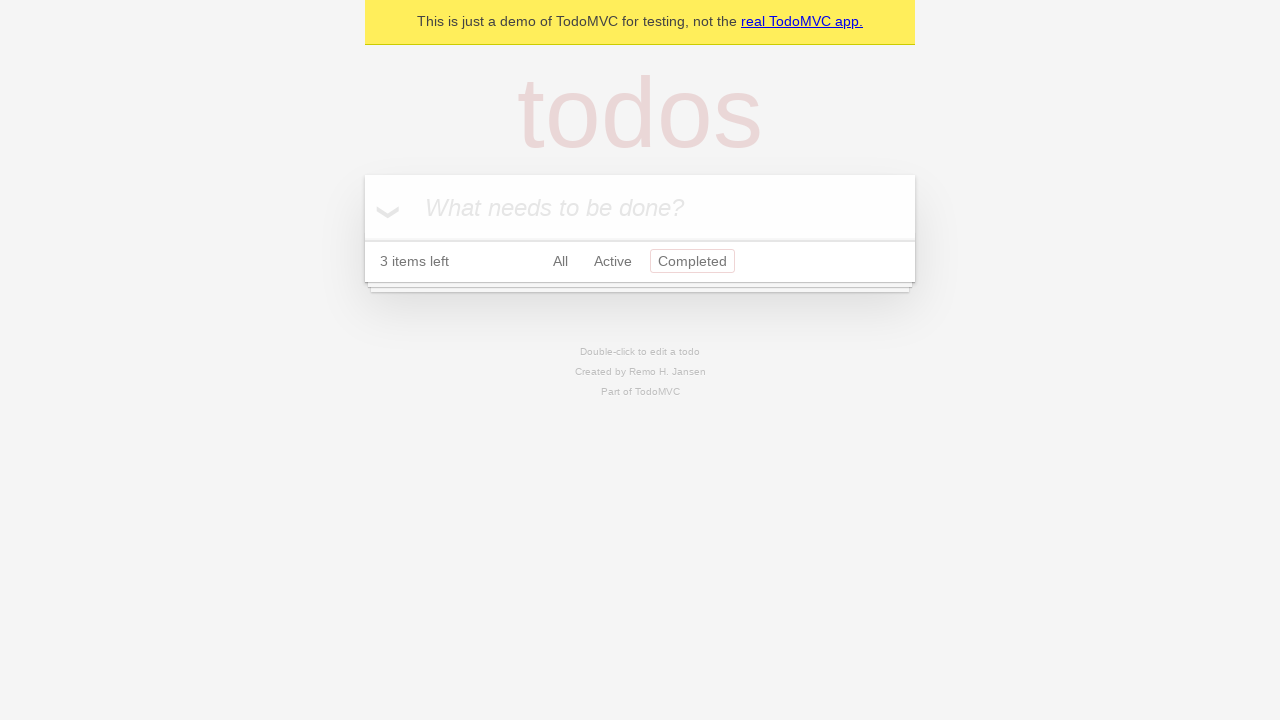